Tests browser window manipulation by maximizing the window, then resizing it to a small dimension (100x100) and repositioning it to coordinates (20,10)

Starting URL: https://www.flipkart.com/

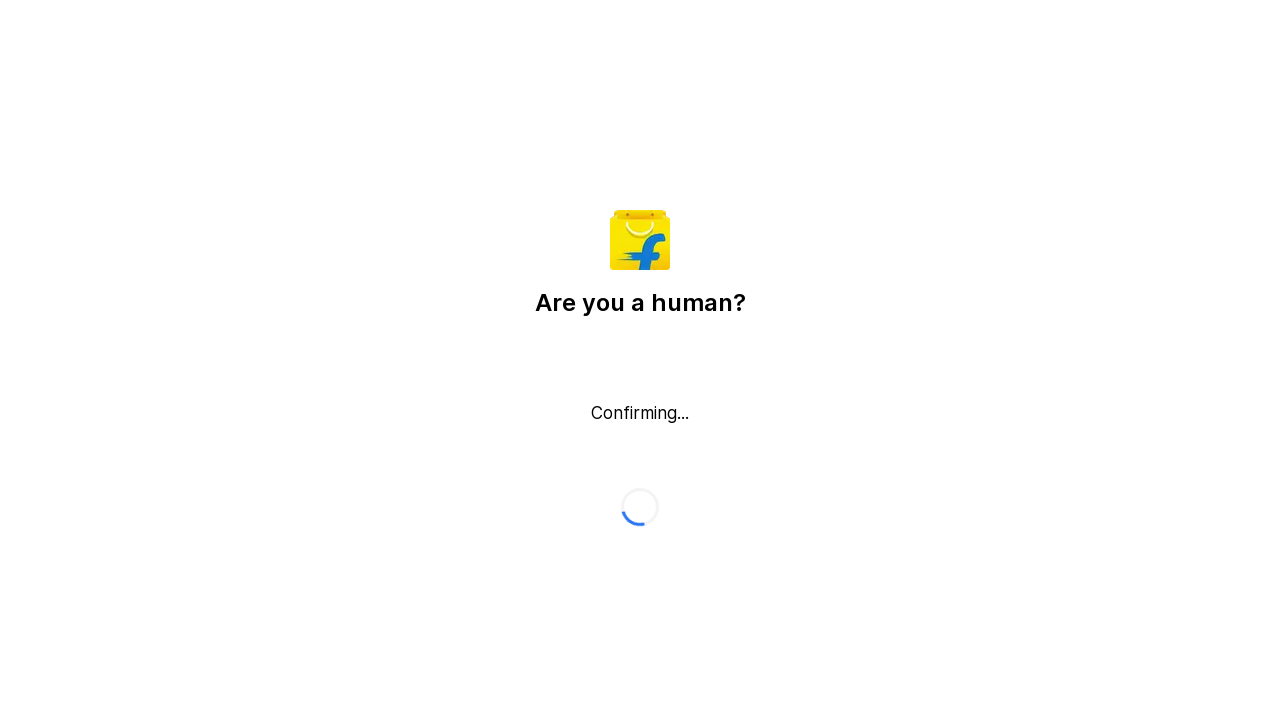

Maximized browser window to 1920x1080
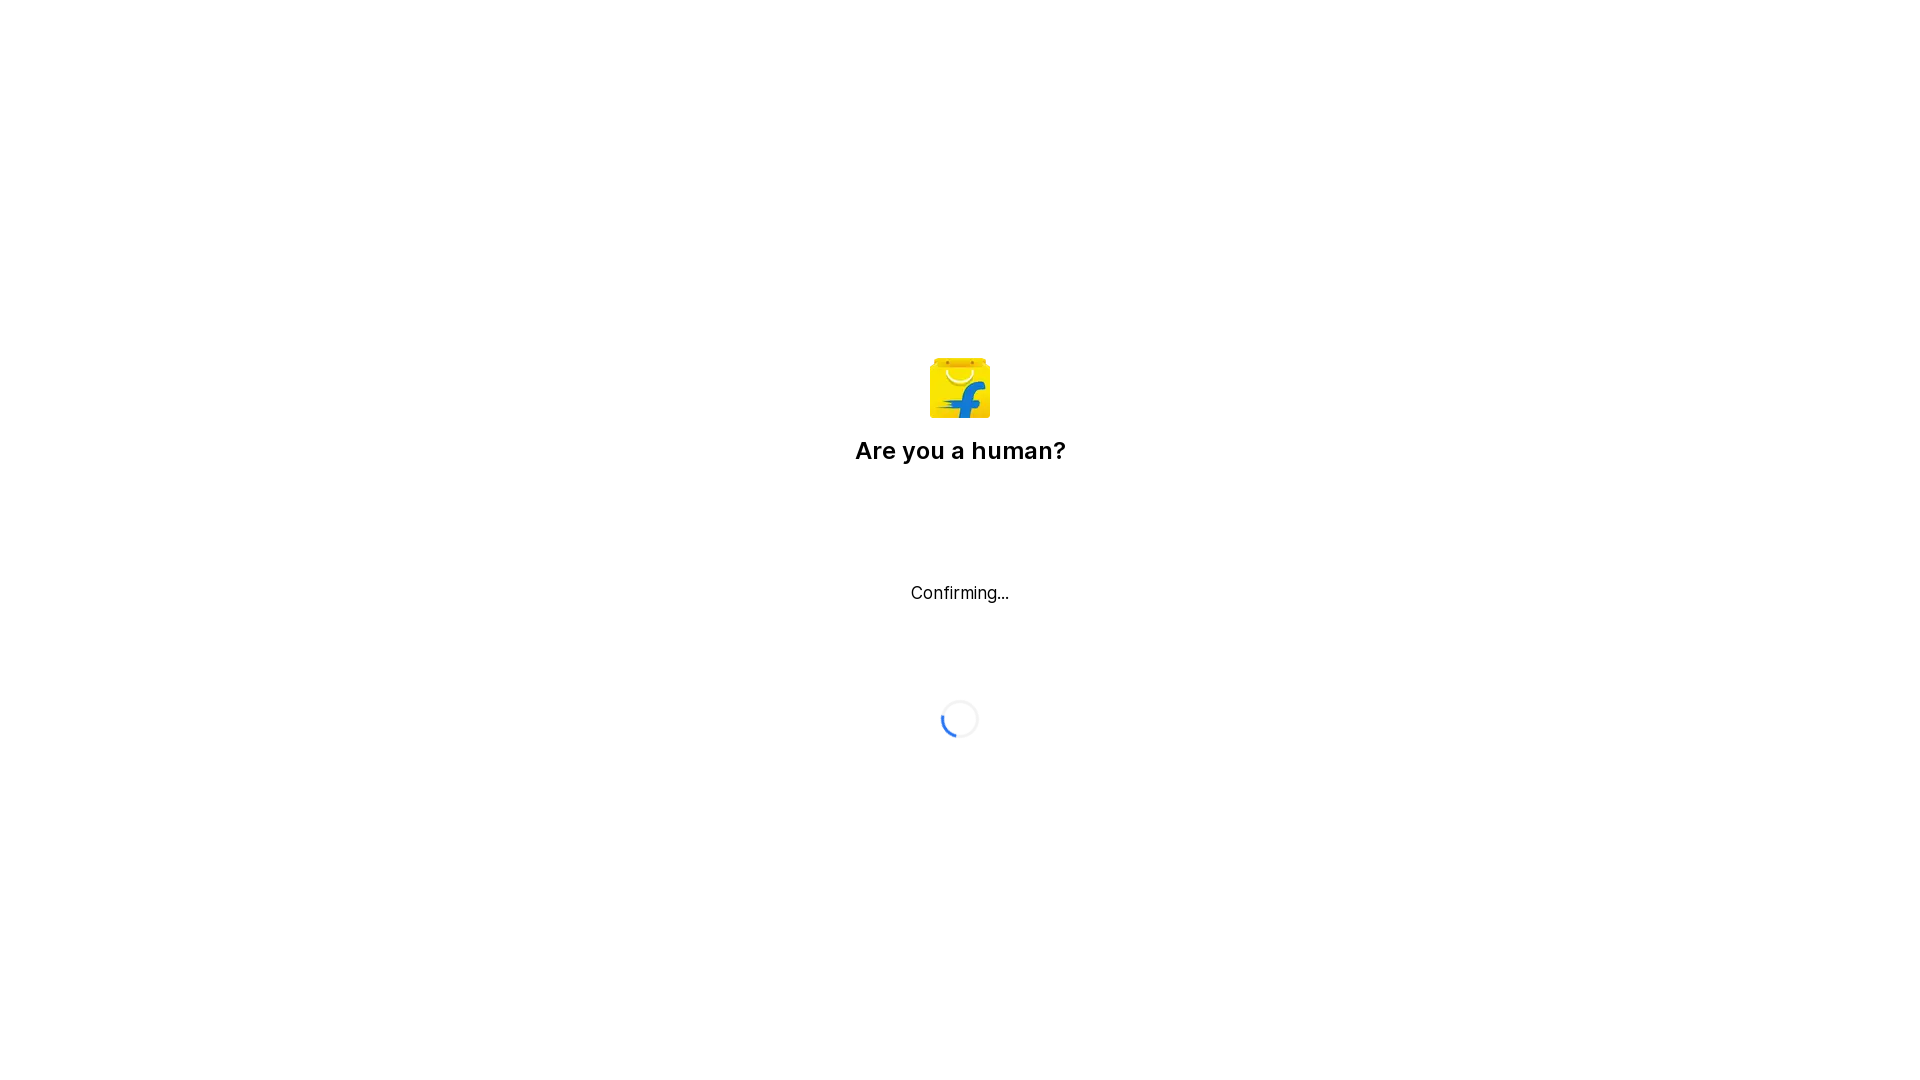

Waited 2000ms for page to load
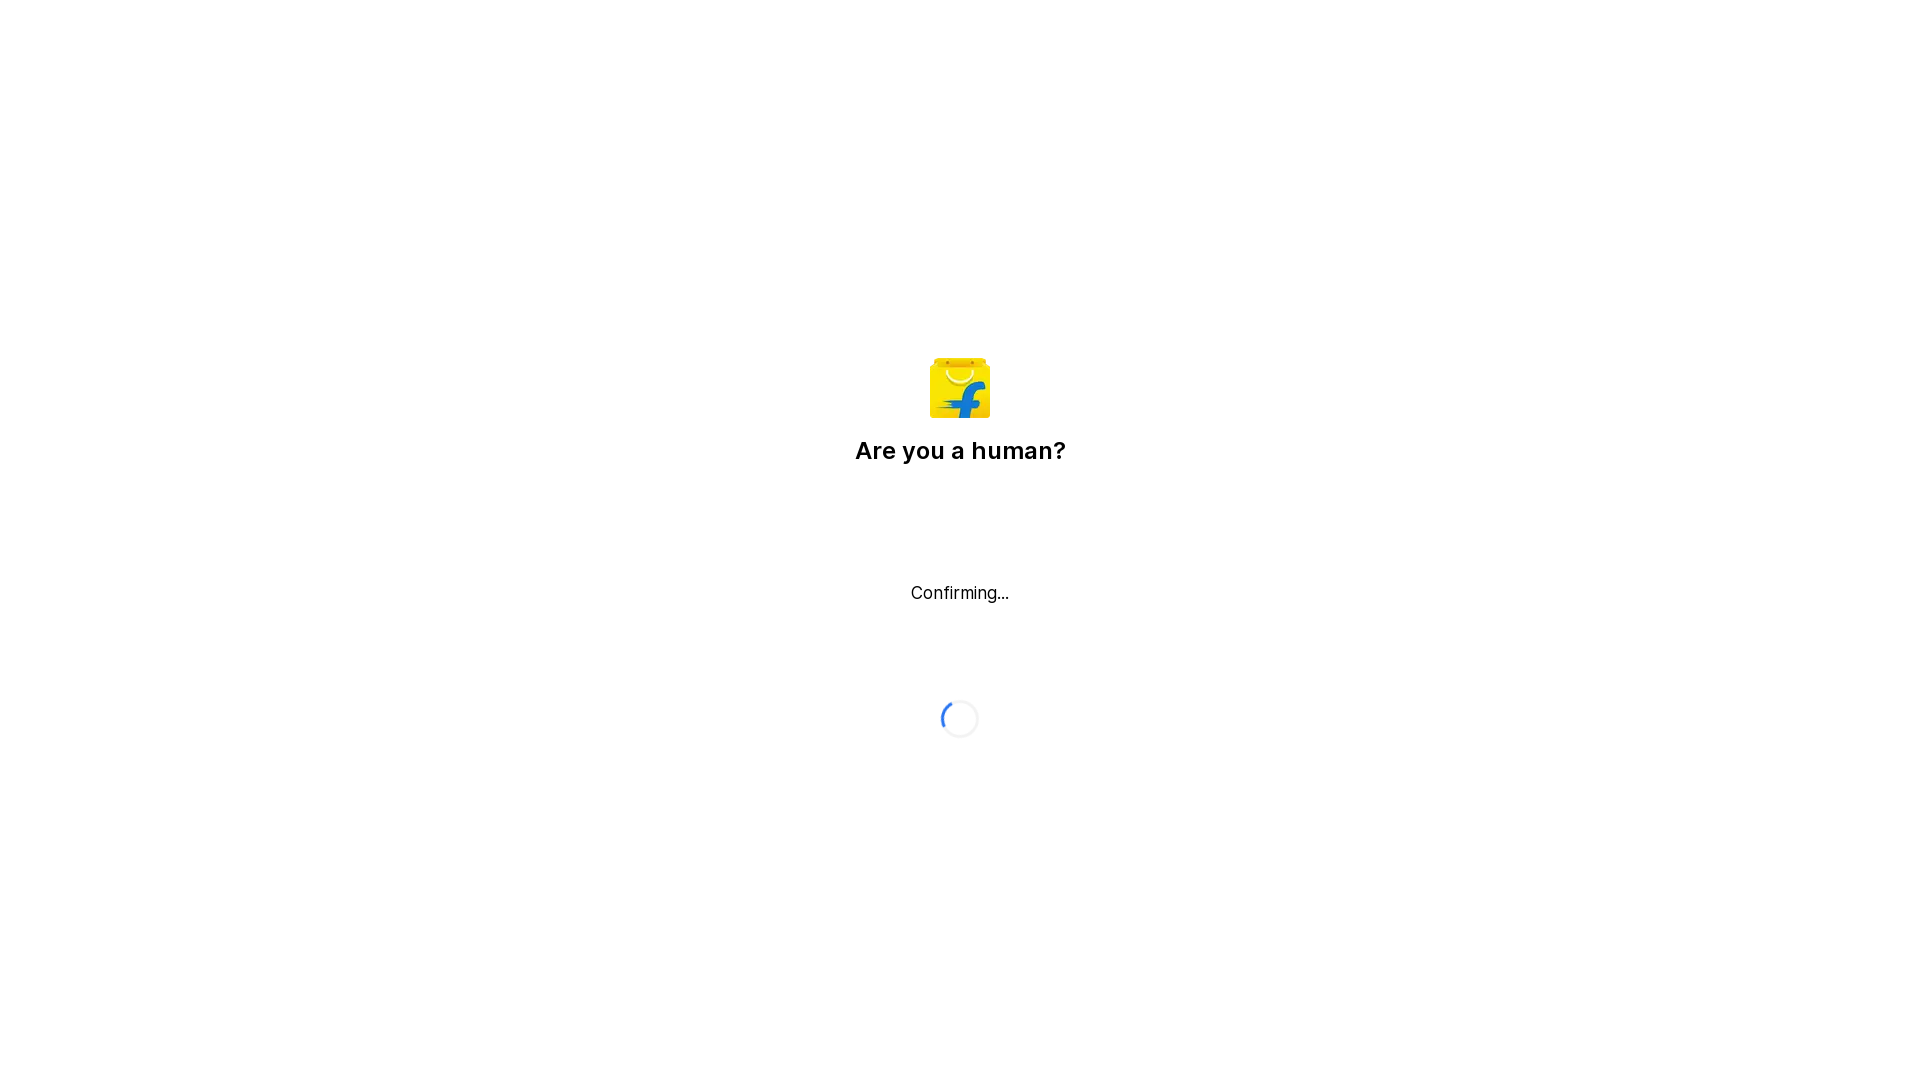

Resized browser window to small dimension (100x100)
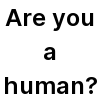

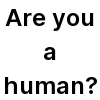